Tests moving a slider using keyboard arrow keys by pressing ArrowRight repeatedly until the slider value reaches 40

Starting URL: https://demoqa.com/slider

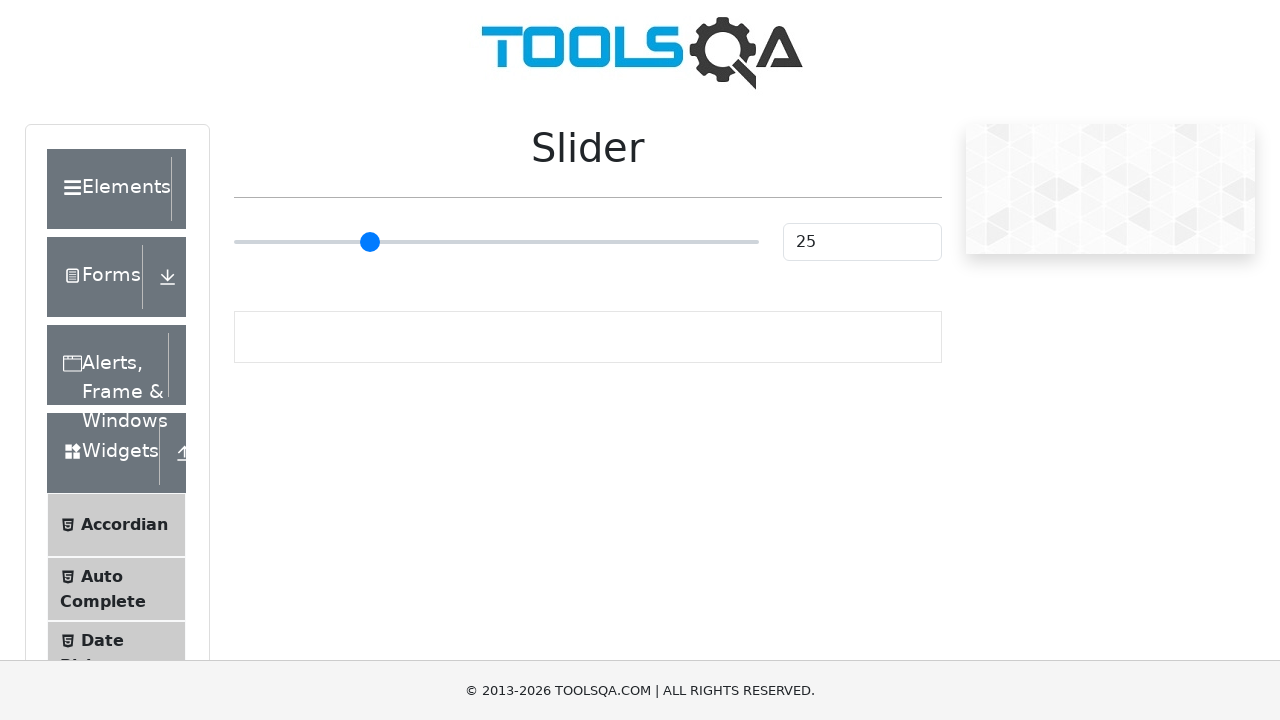

Located the primary range slider element
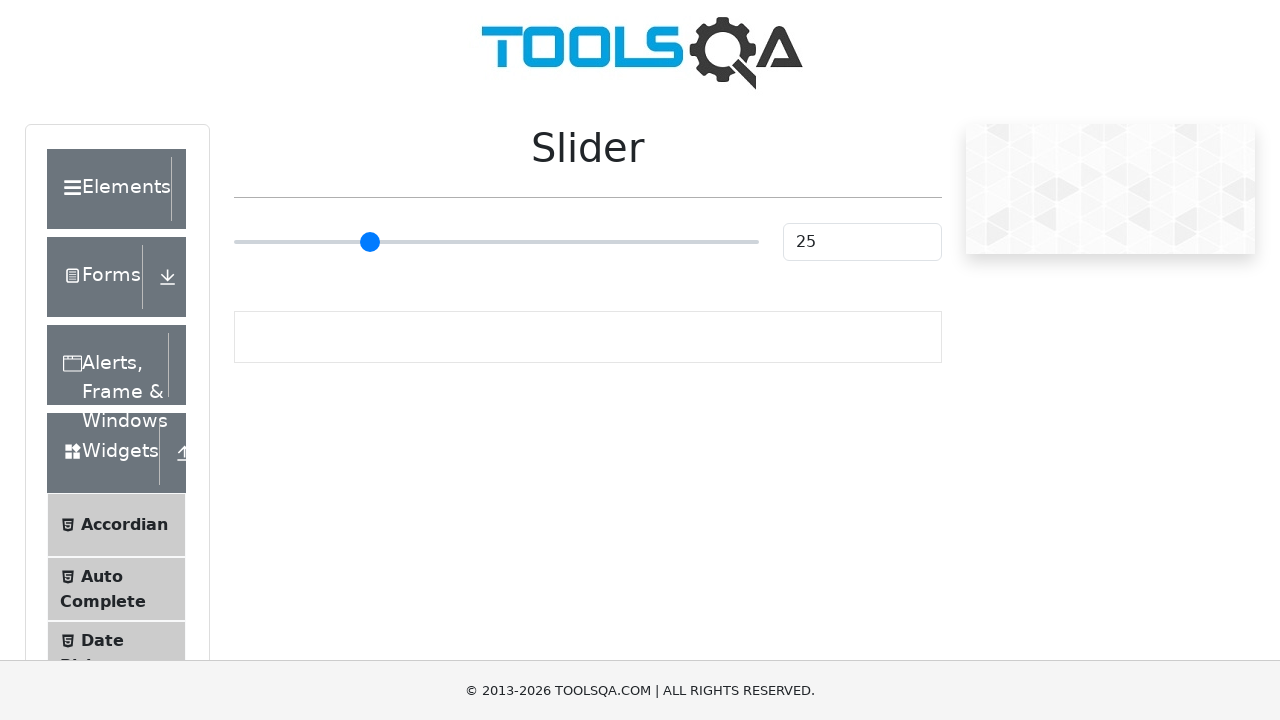

Focused on the slider element on .range-slider--primary
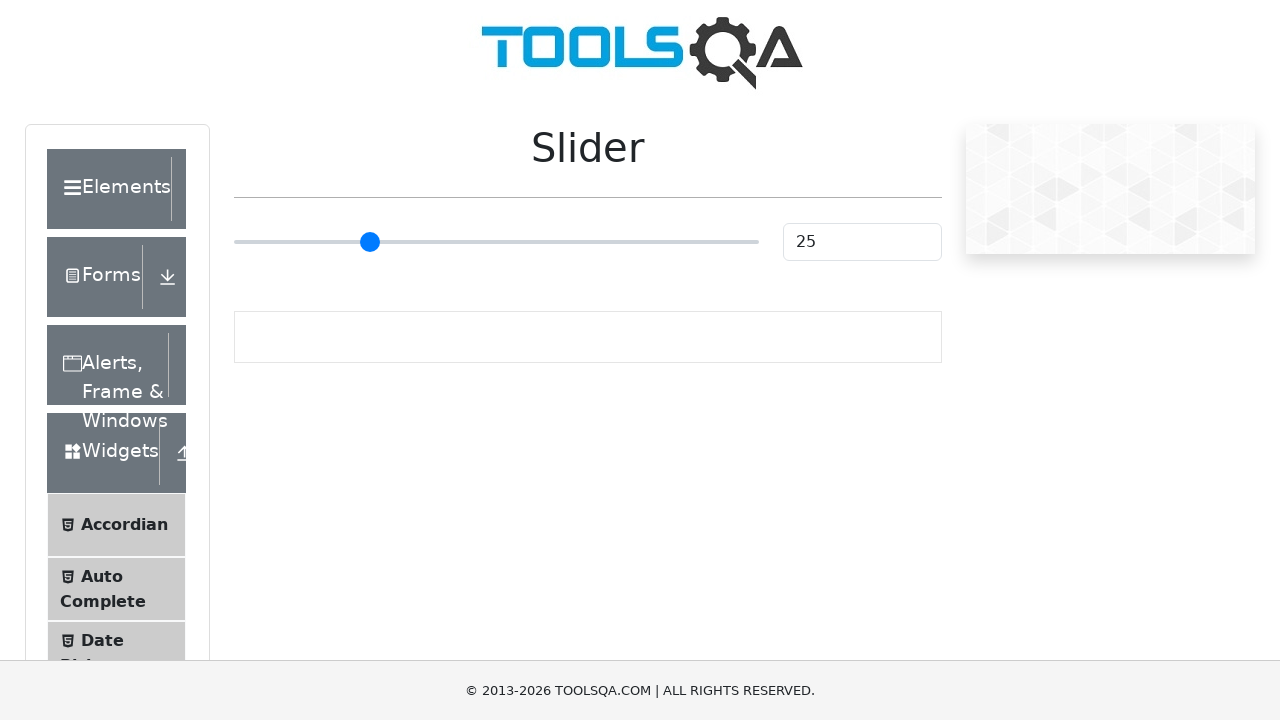

Pressed ArrowRight key, slider value now: 26 on .range-slider--primary
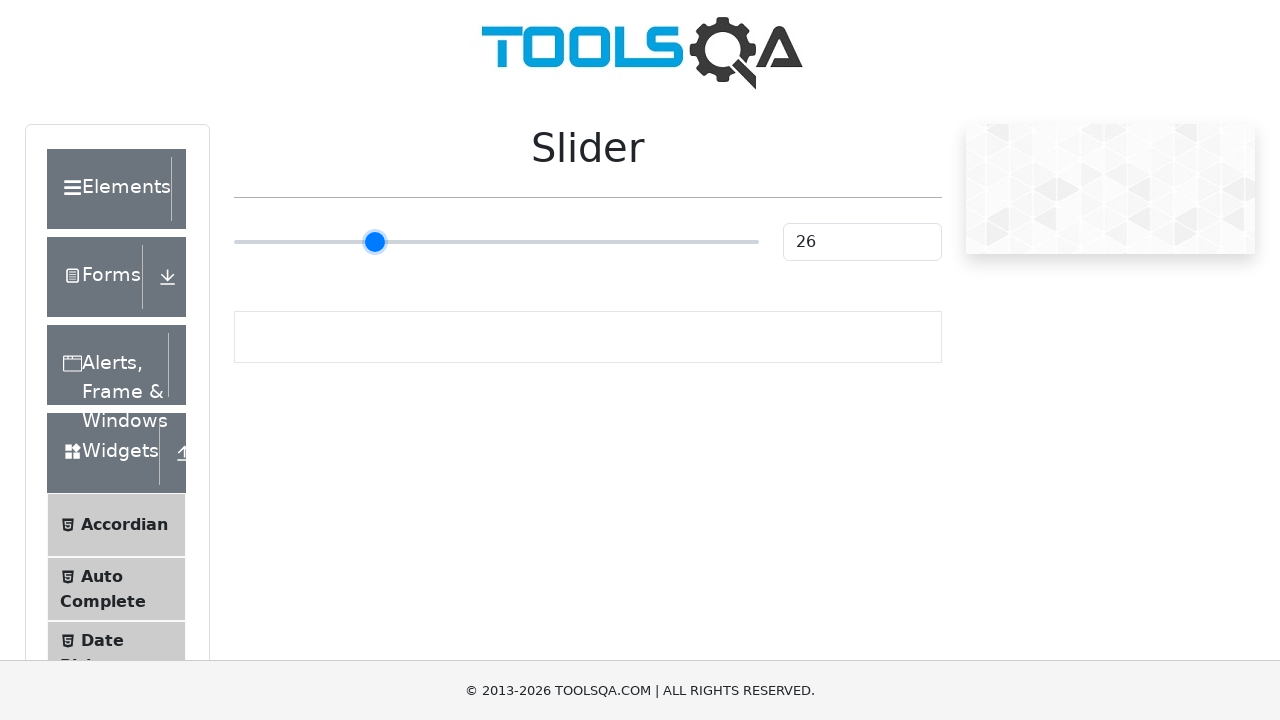

Pressed ArrowRight key, slider value now: 27 on .range-slider--primary
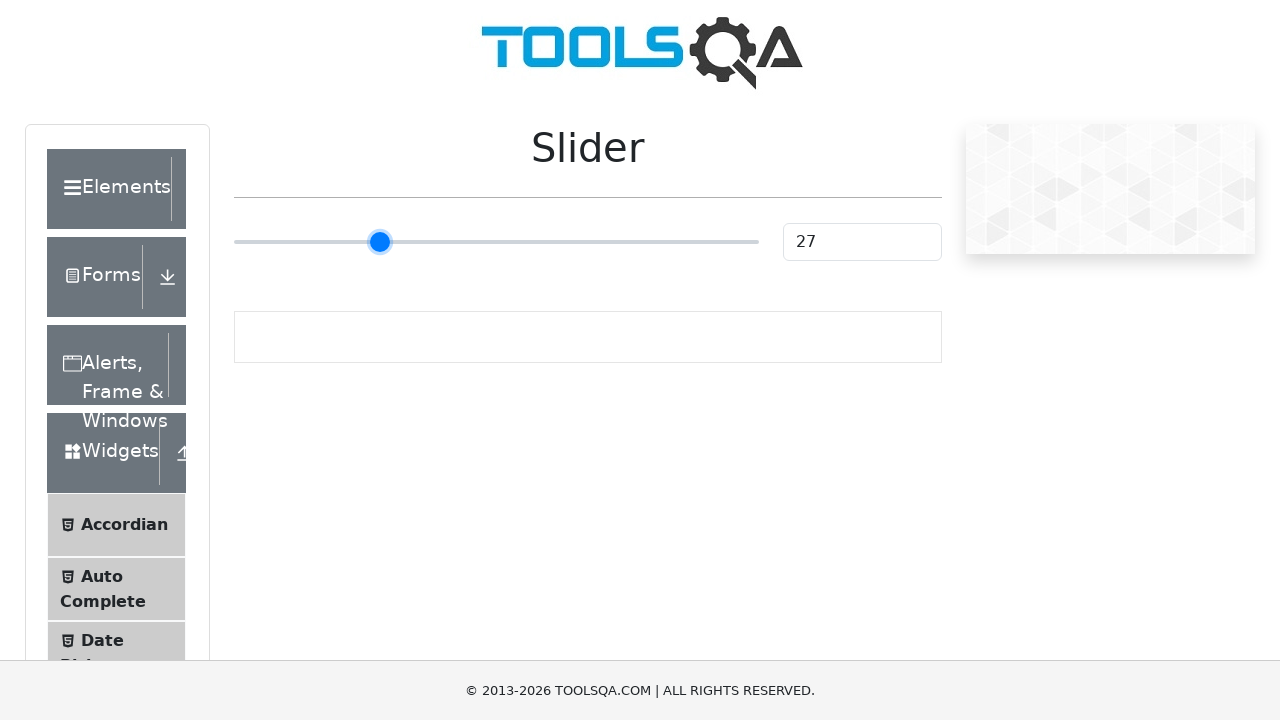

Pressed ArrowRight key, slider value now: 28 on .range-slider--primary
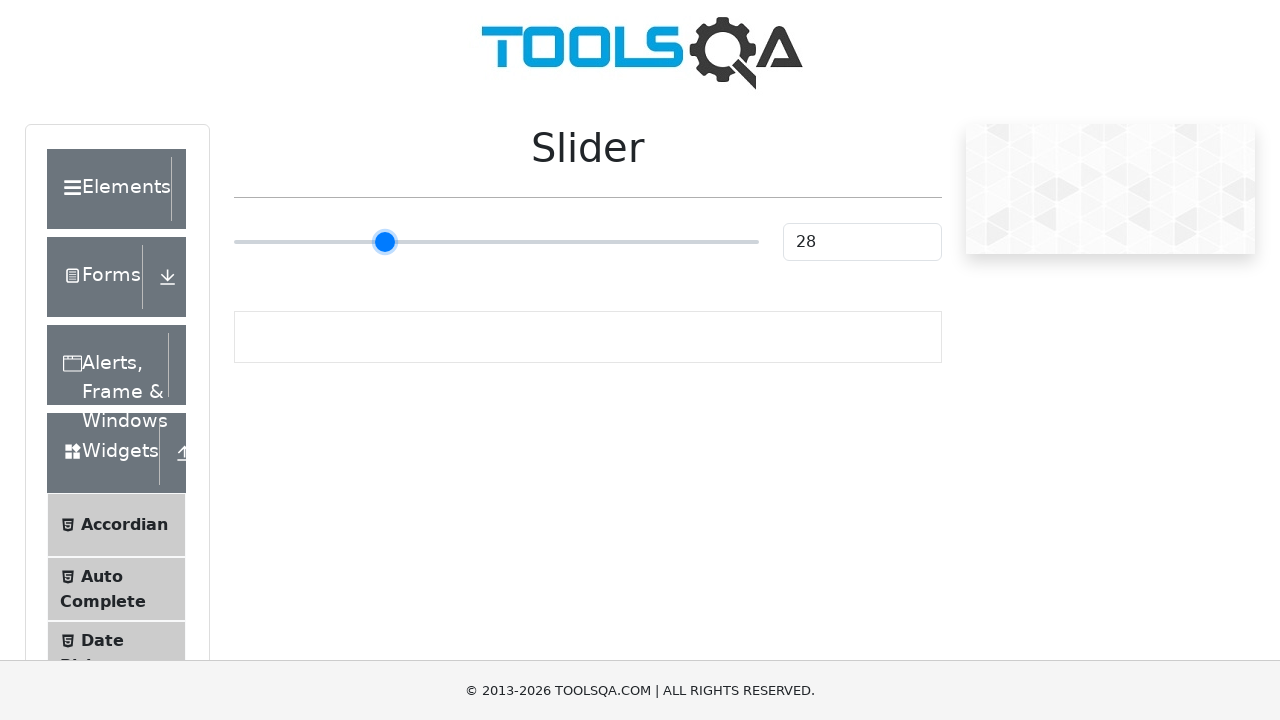

Pressed ArrowRight key, slider value now: 29 on .range-slider--primary
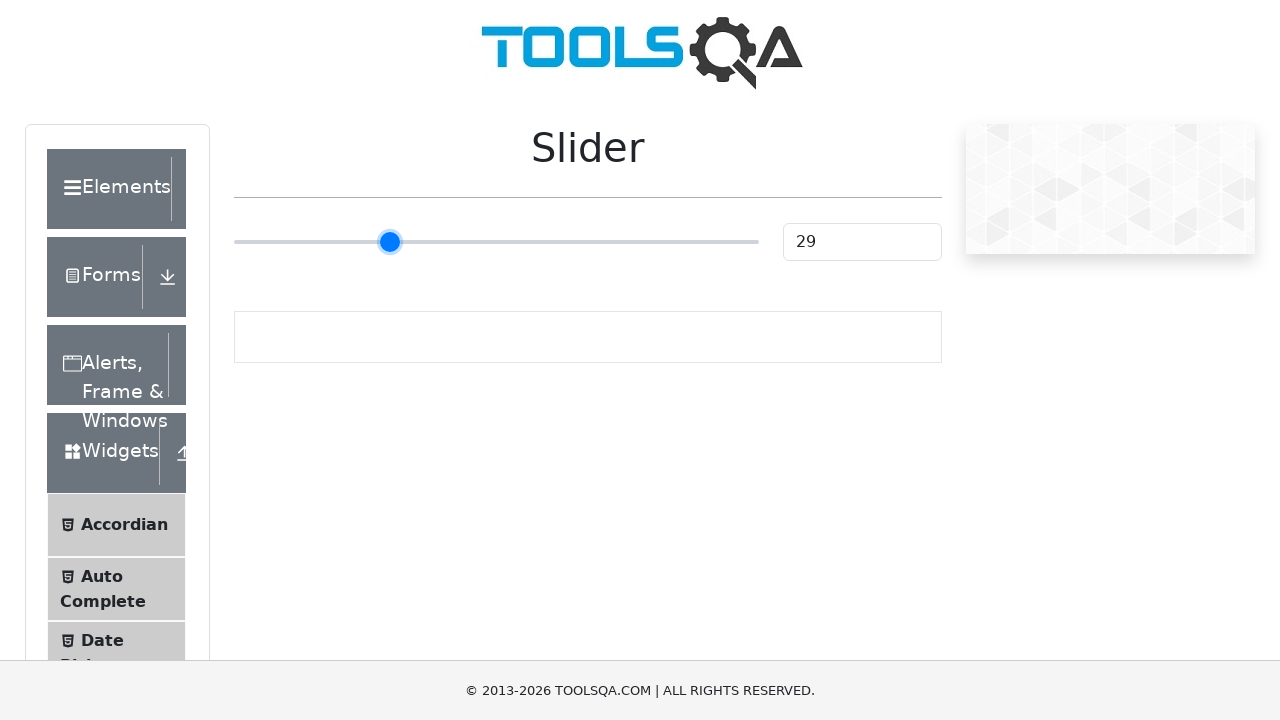

Pressed ArrowRight key, slider value now: 30 on .range-slider--primary
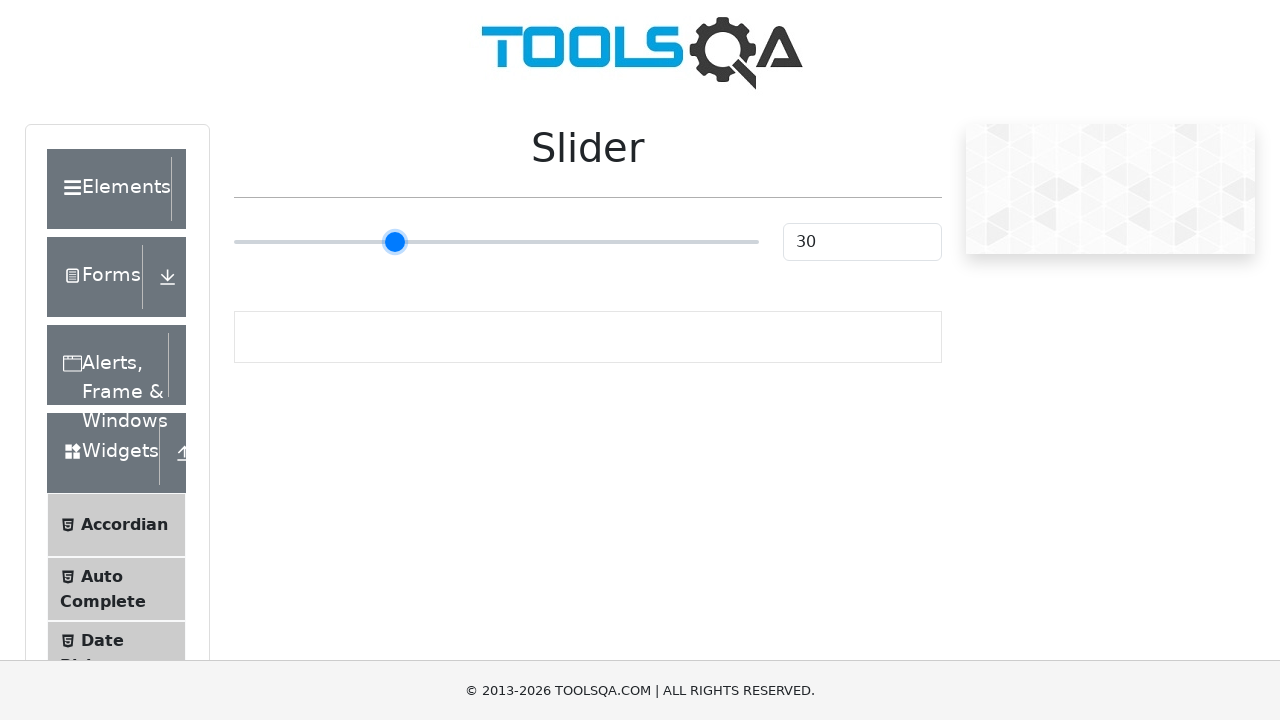

Pressed ArrowRight key, slider value now: 31 on .range-slider--primary
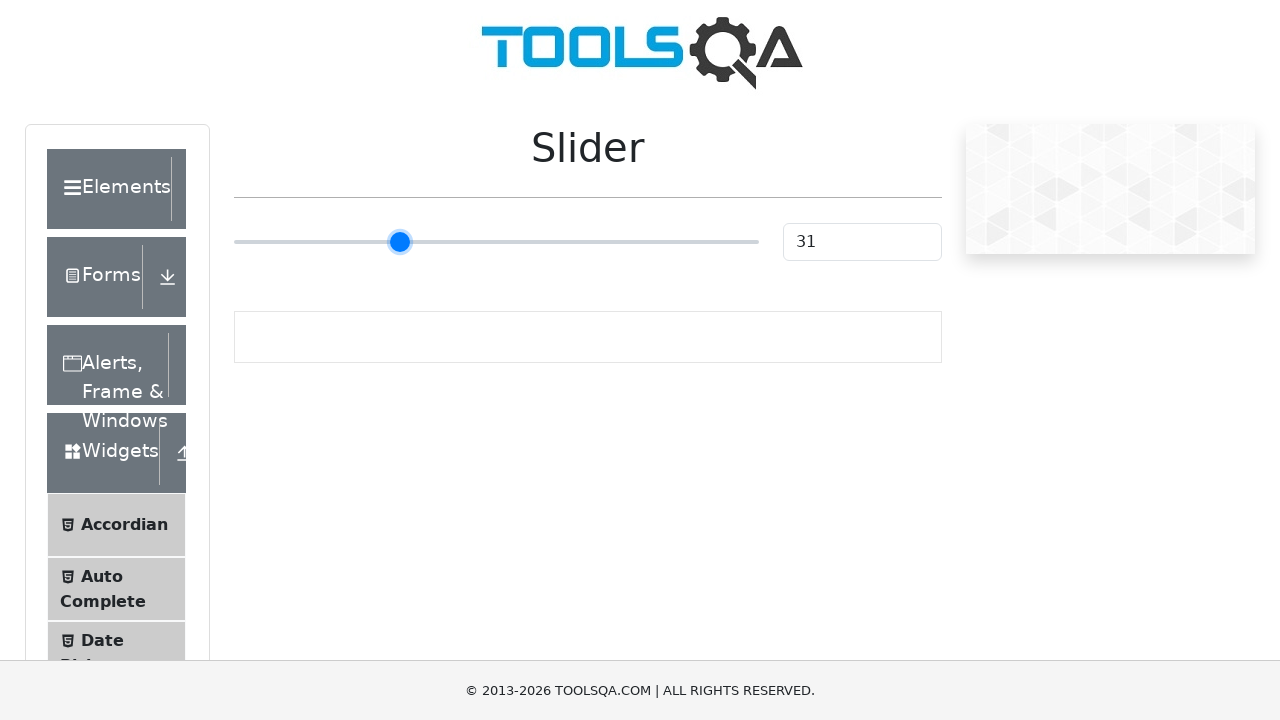

Pressed ArrowRight key, slider value now: 32 on .range-slider--primary
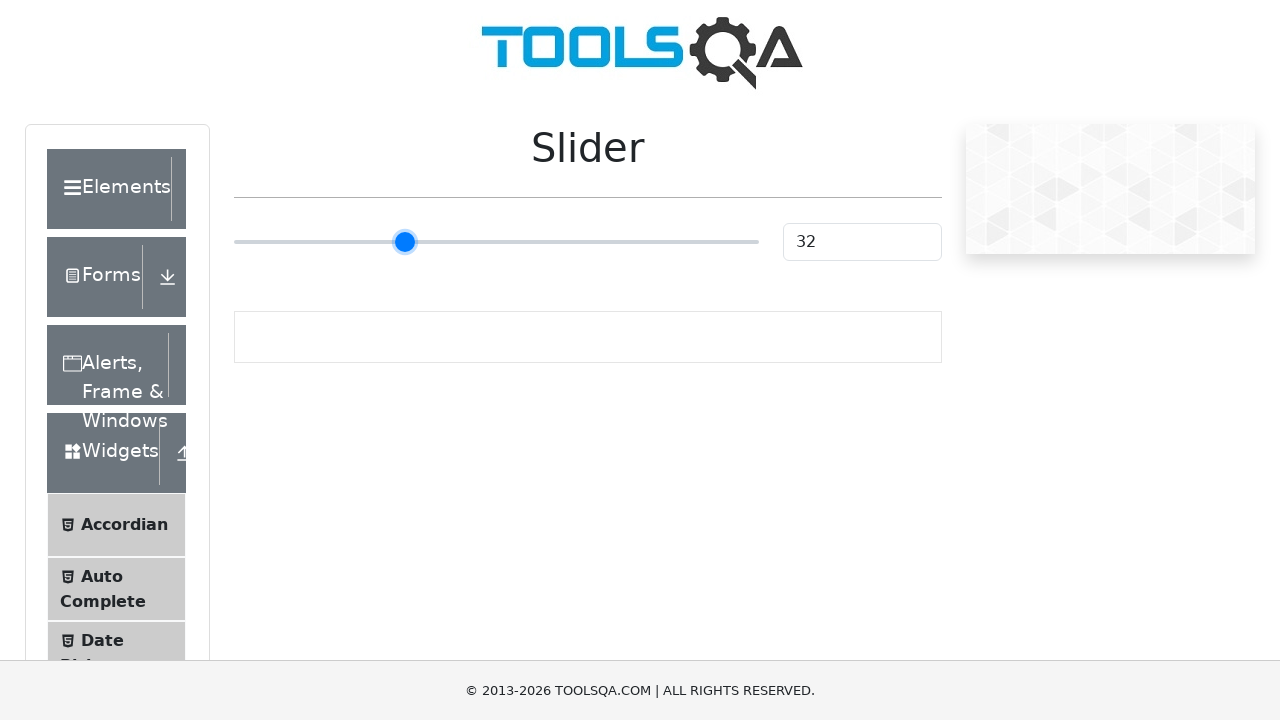

Pressed ArrowRight key, slider value now: 33 on .range-slider--primary
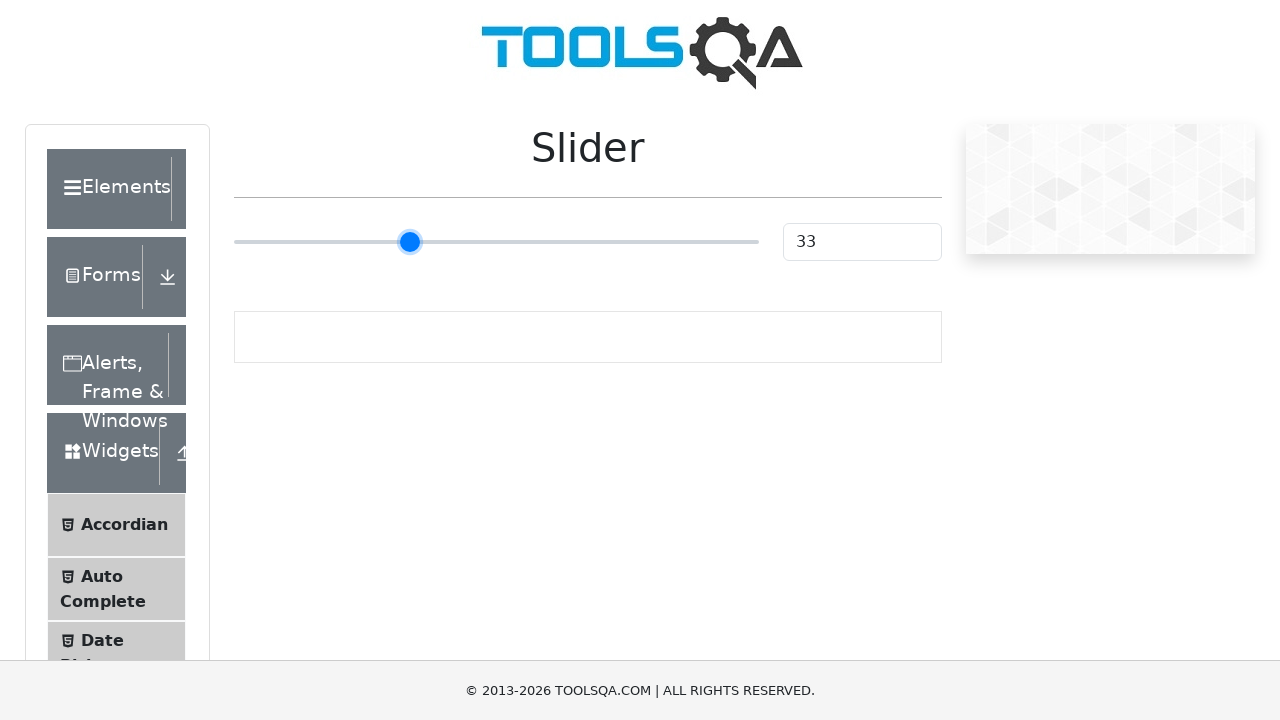

Pressed ArrowRight key, slider value now: 34 on .range-slider--primary
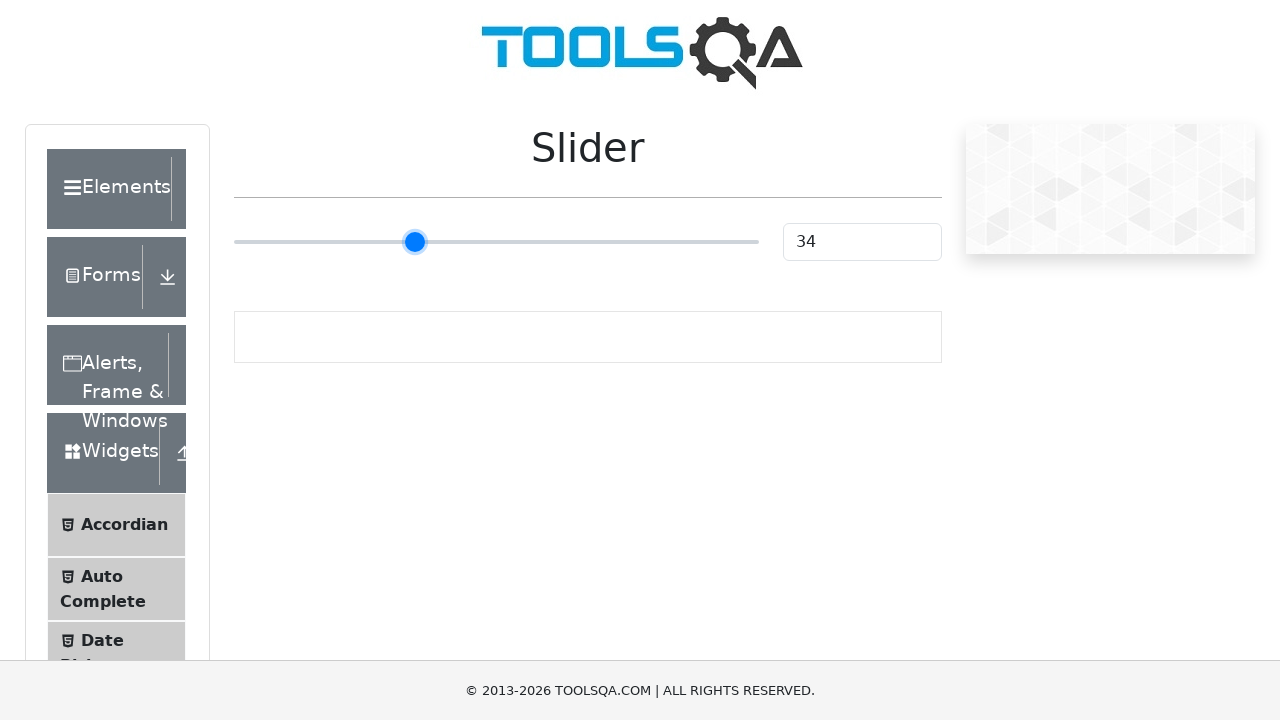

Pressed ArrowRight key, slider value now: 35 on .range-slider--primary
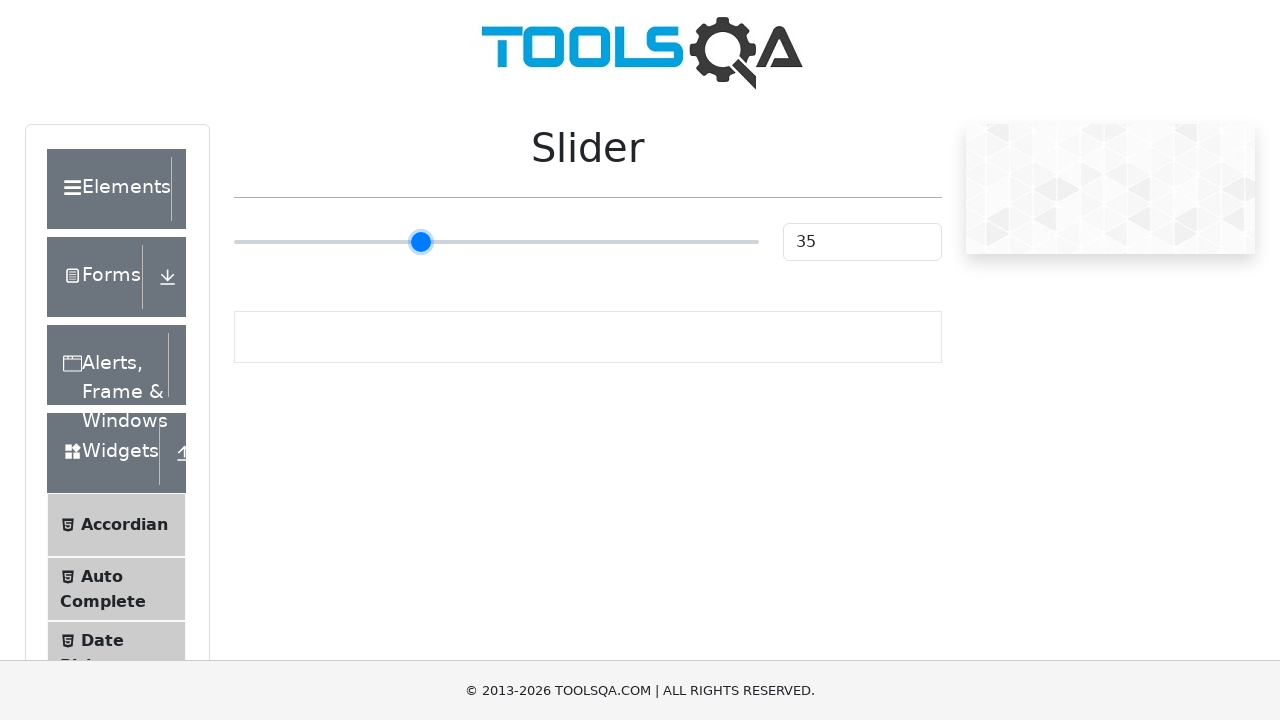

Pressed ArrowRight key, slider value now: 36 on .range-slider--primary
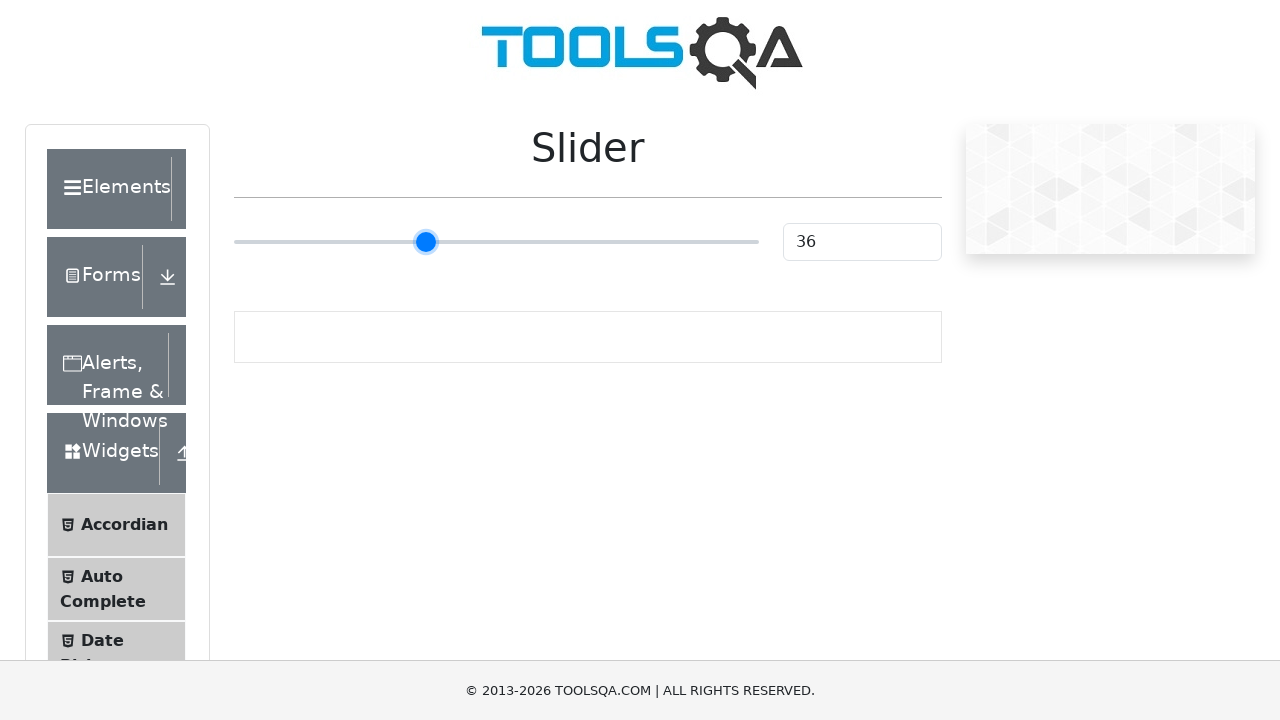

Pressed ArrowRight key, slider value now: 37 on .range-slider--primary
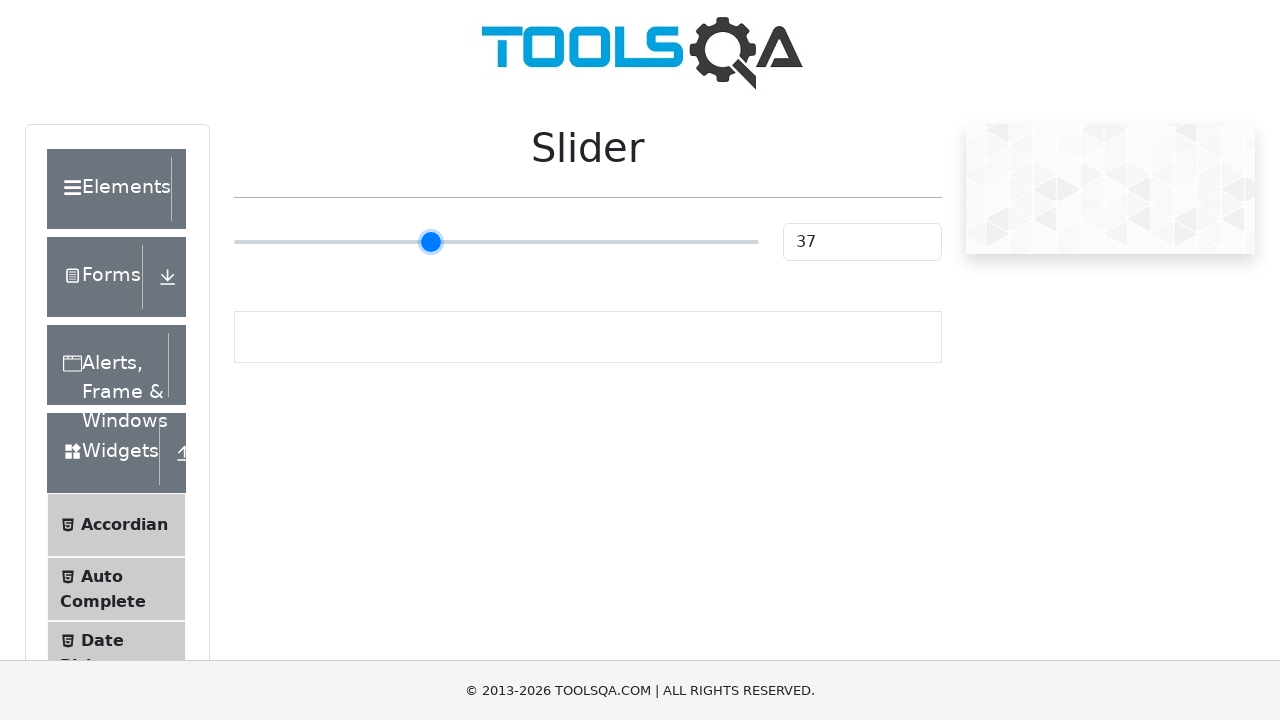

Pressed ArrowRight key, slider value now: 38 on .range-slider--primary
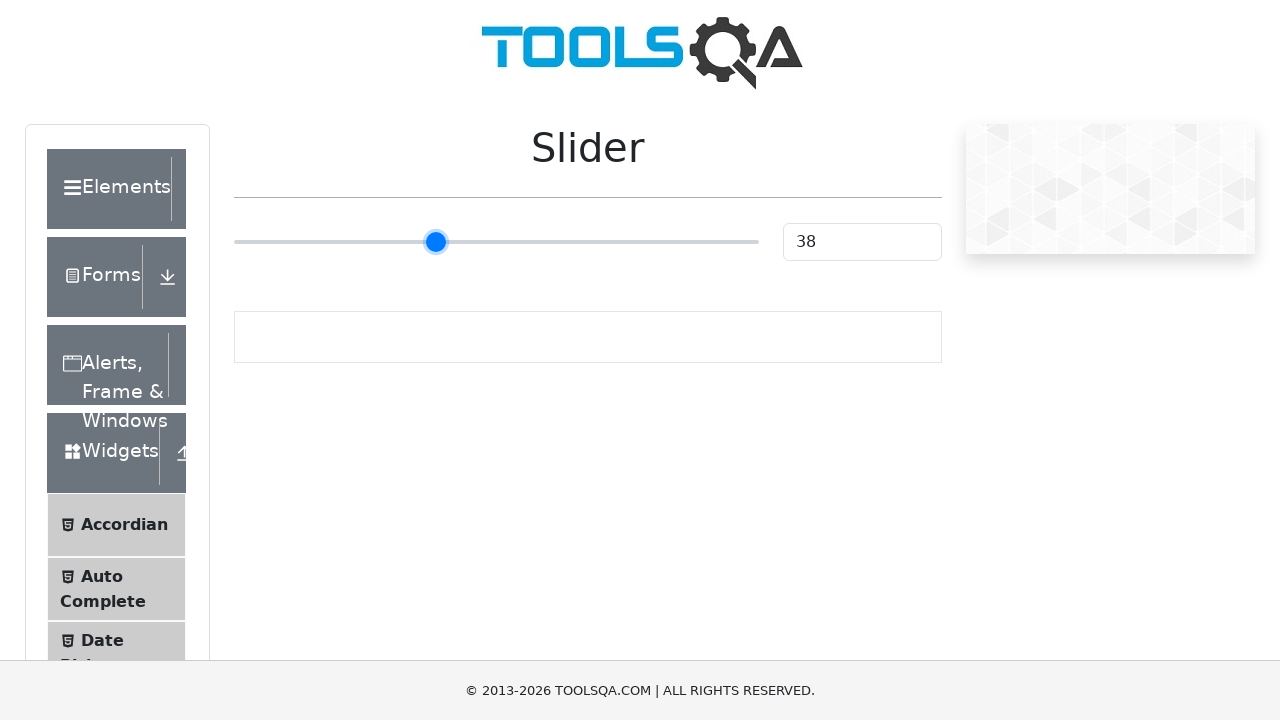

Pressed ArrowRight key, slider value now: 39 on .range-slider--primary
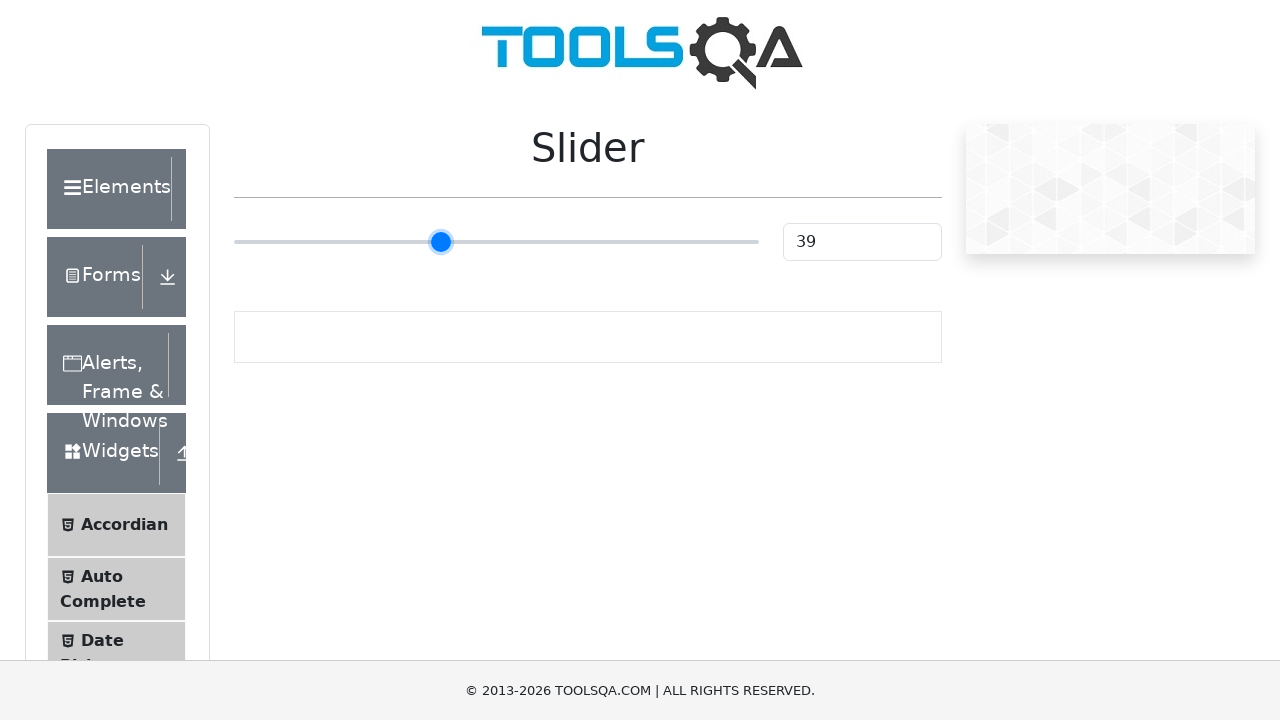

Pressed ArrowRight key, slider value now: 40 on .range-slider--primary
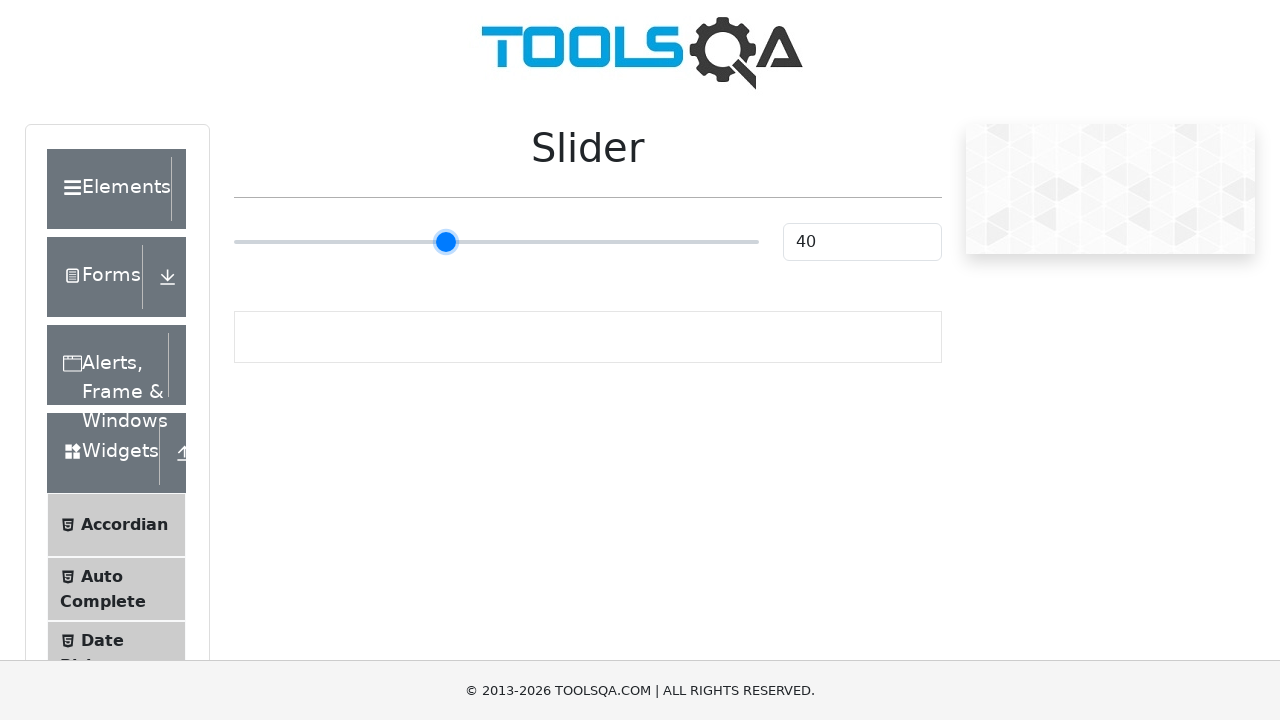

Verified slider value is 40
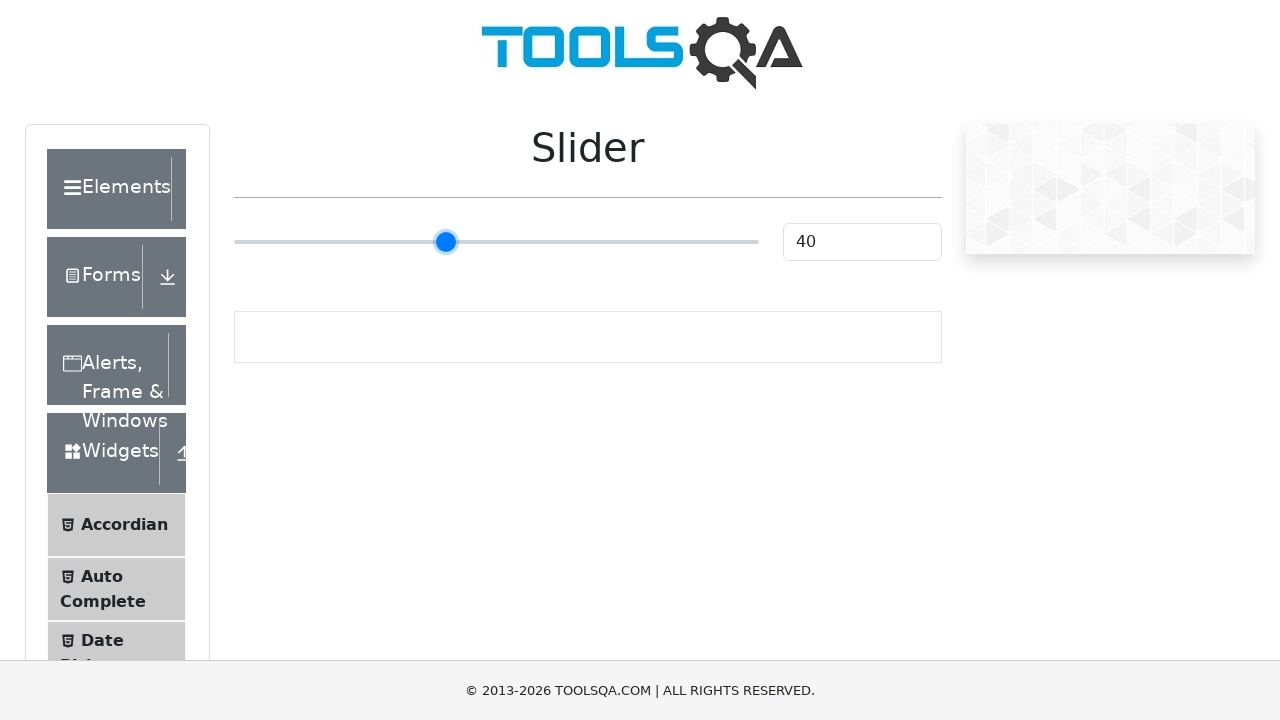

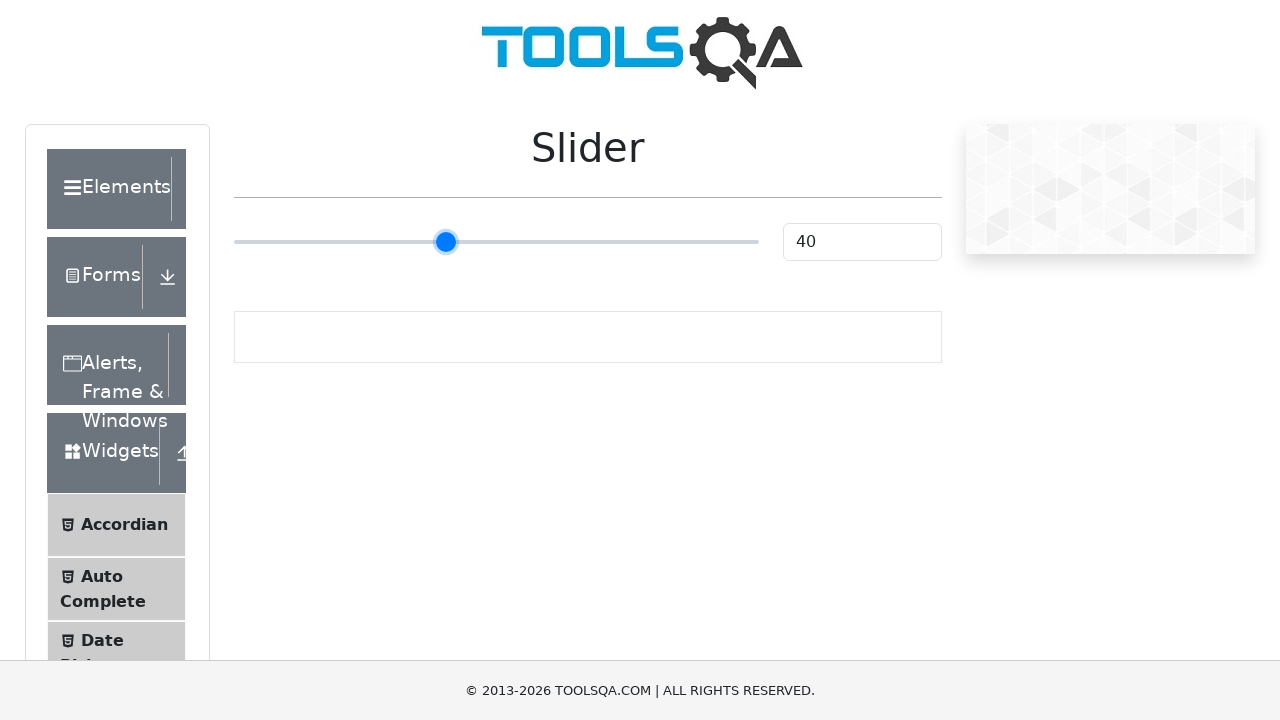